Tests double-click functionality by performing a double-click on a button and verifying the confirmation message appears

Starting URL: https://demoqa.com/buttons

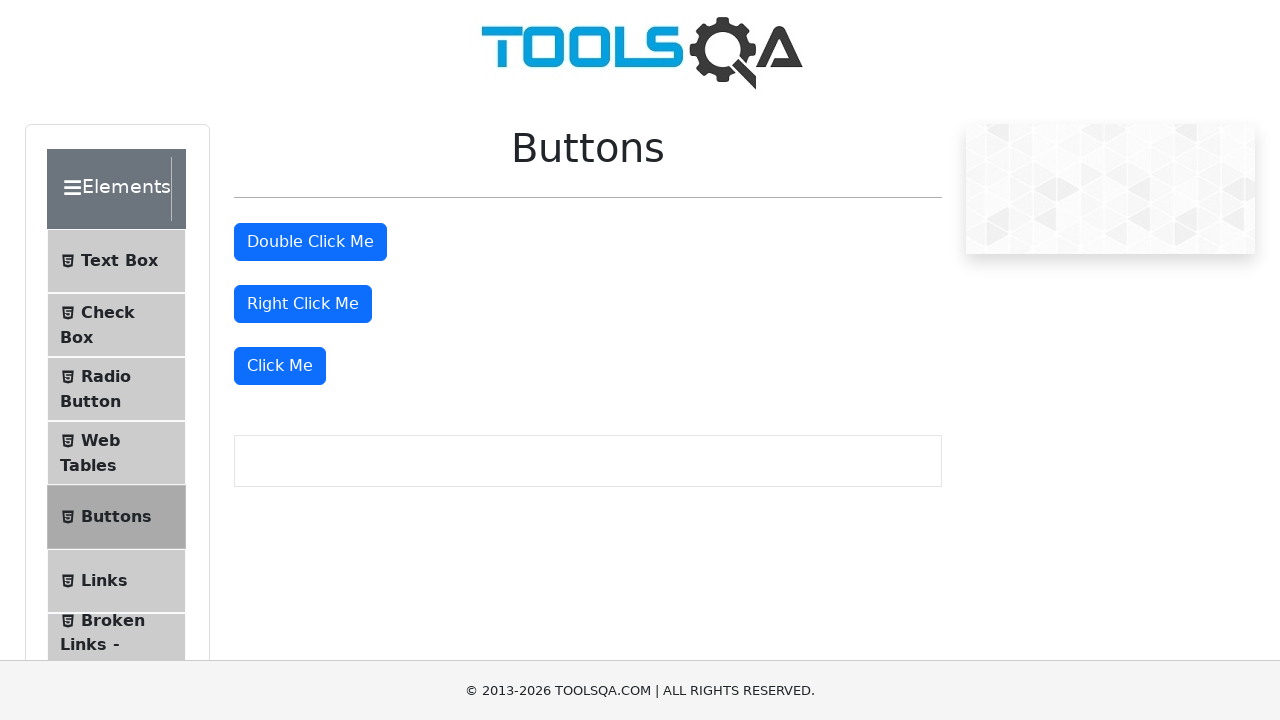

Navigated to https://demoqa.com/buttons
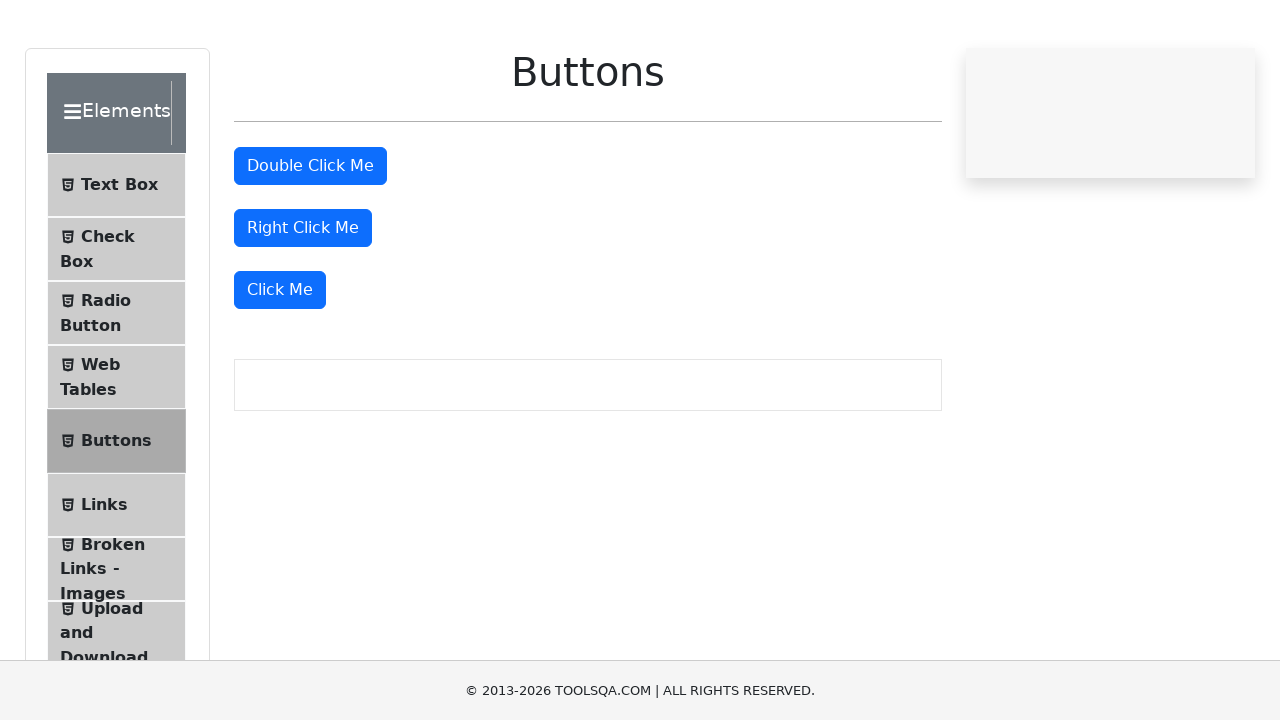

Double-clicked the double click button at (310, 242) on xpath=//button[@id='doubleClickBtn']
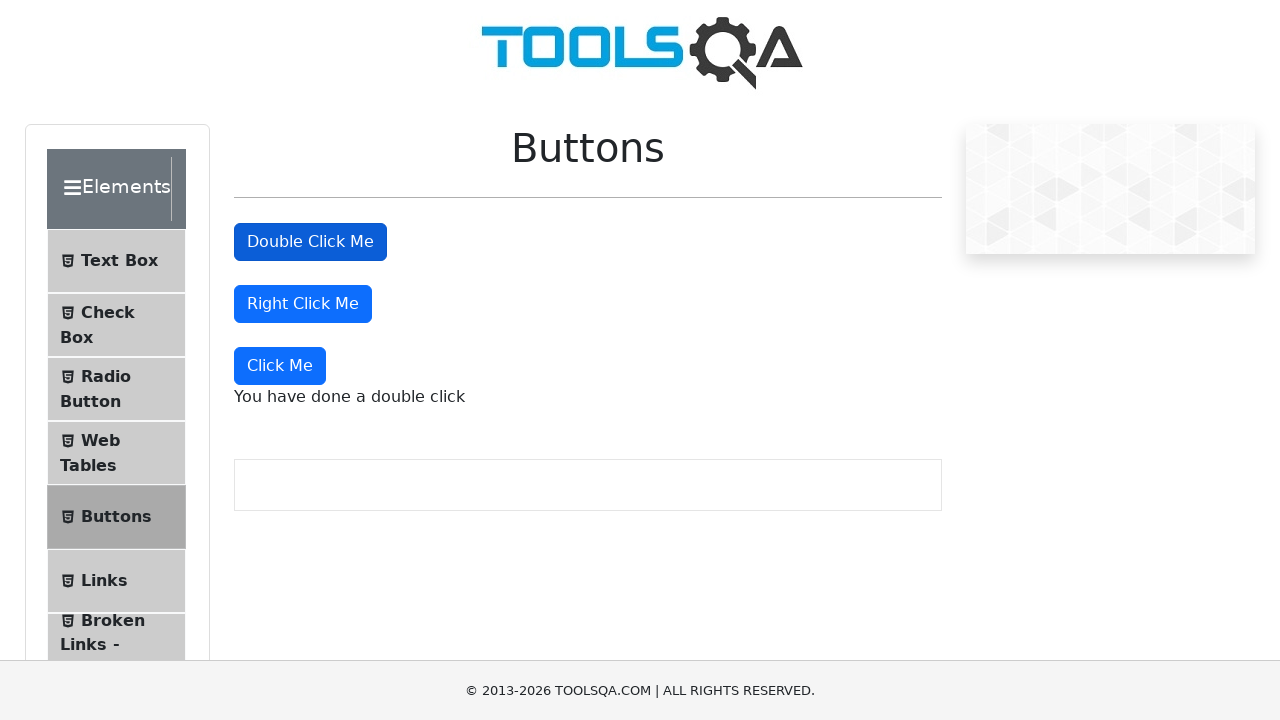

Double-click confirmation message appeared
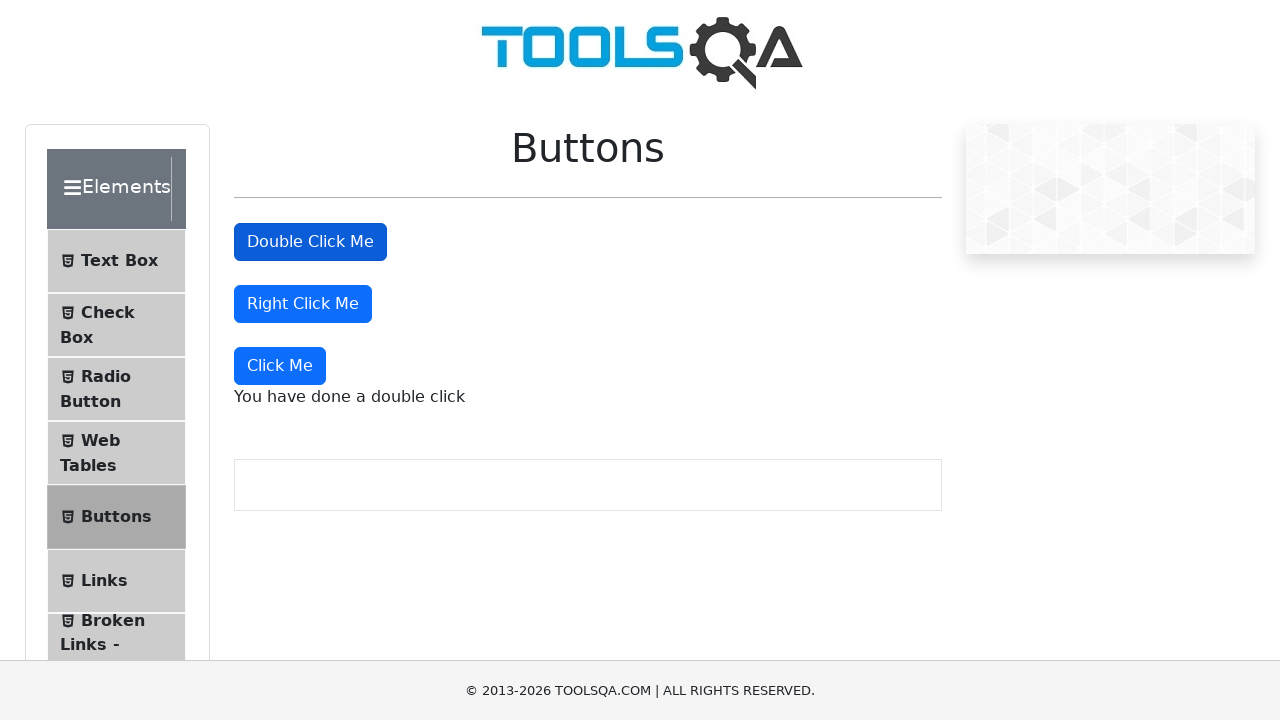

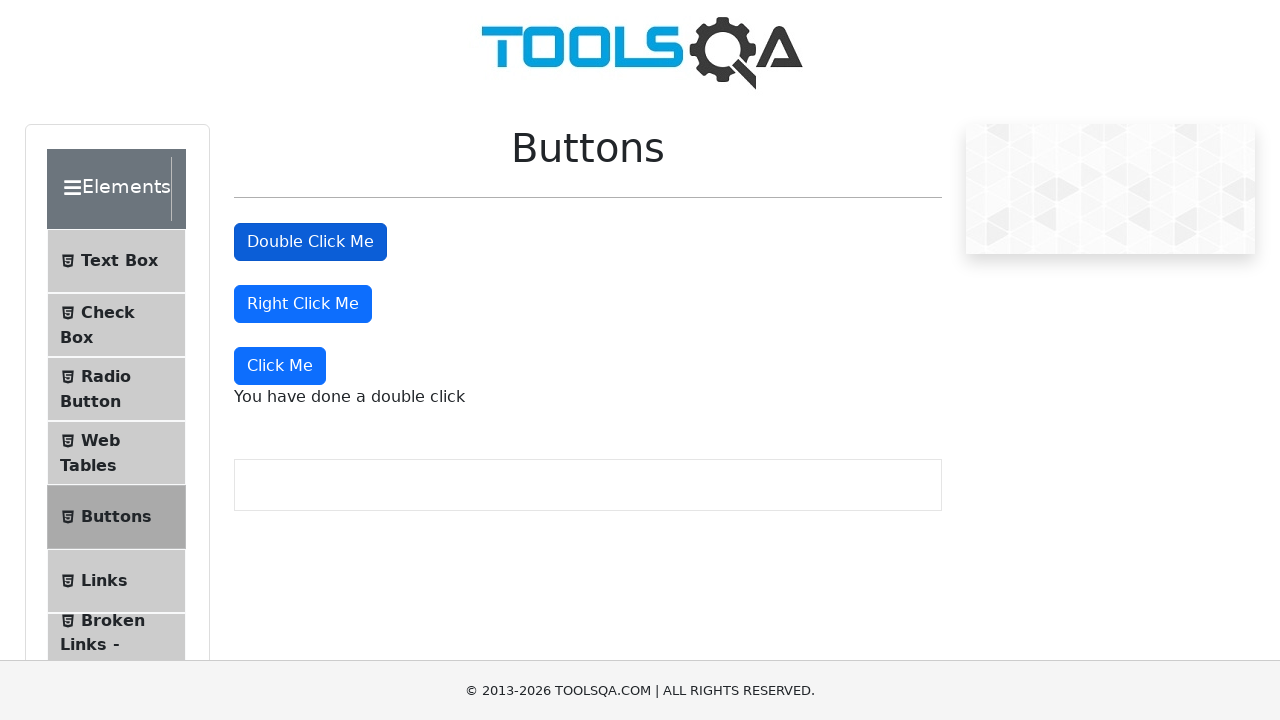